Tests that an error message appears when trying to save an employee with an empty name field

Starting URL: https://devmountain-qa.github.io/employee-manager/1.2_Version/index.html

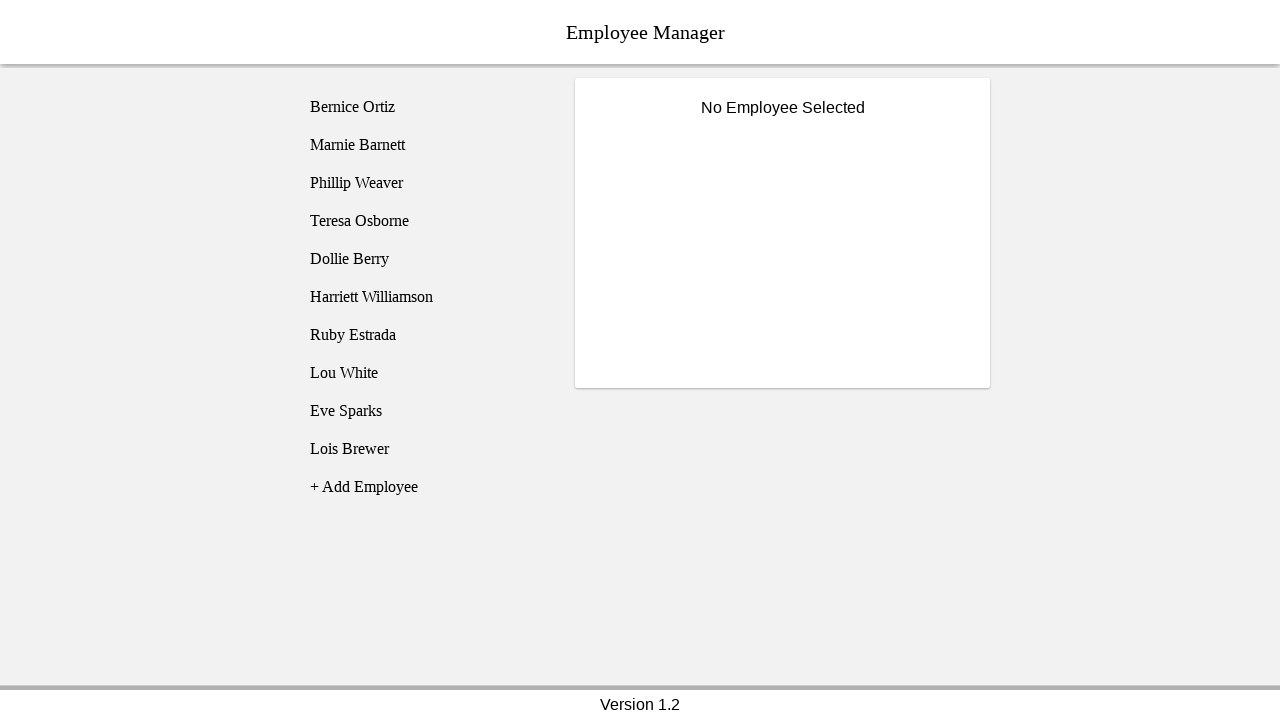

Clicked on Bernice Ortiz employee at (425, 107) on [name='employee1']
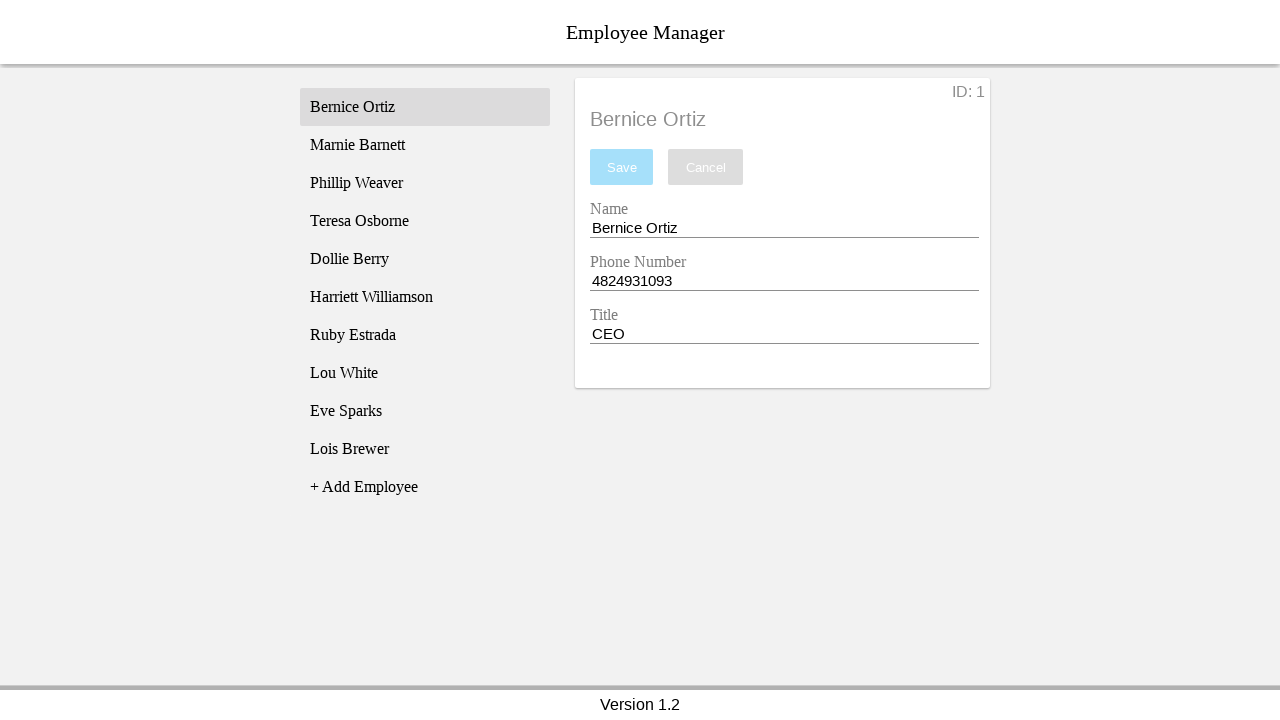

Name input field became visible
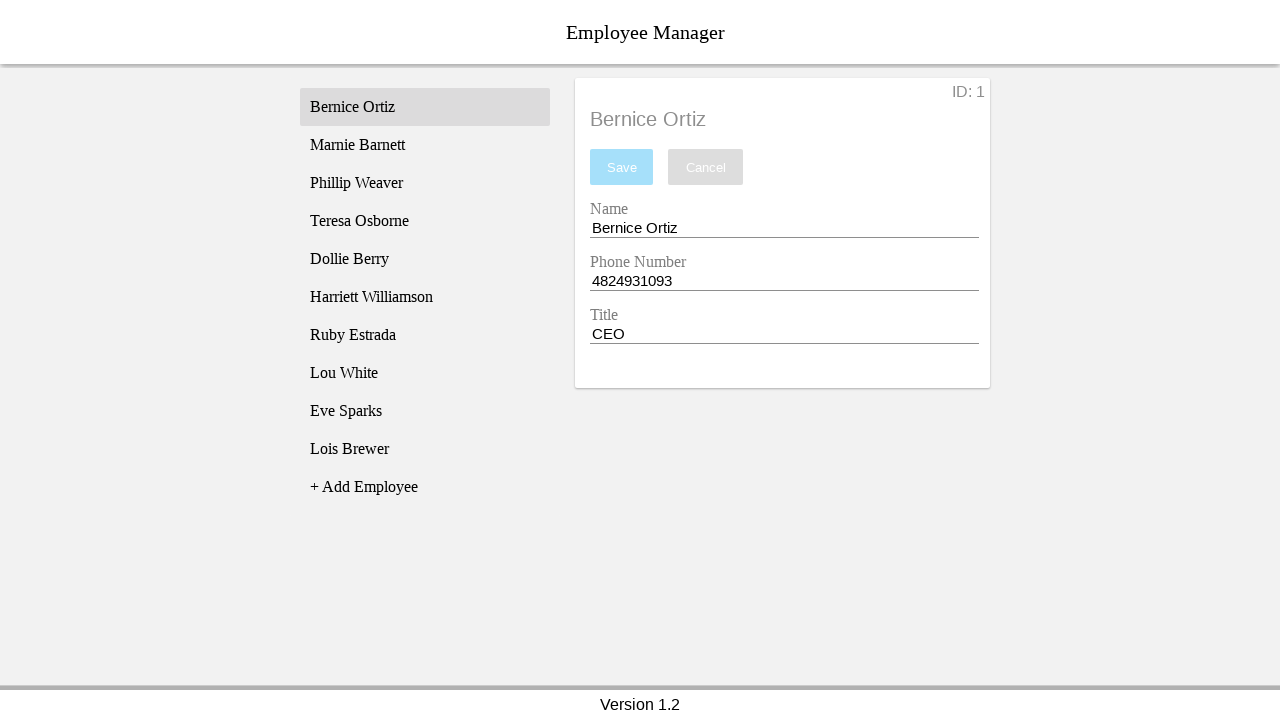

Cleared the name input field on [name='nameEntry']
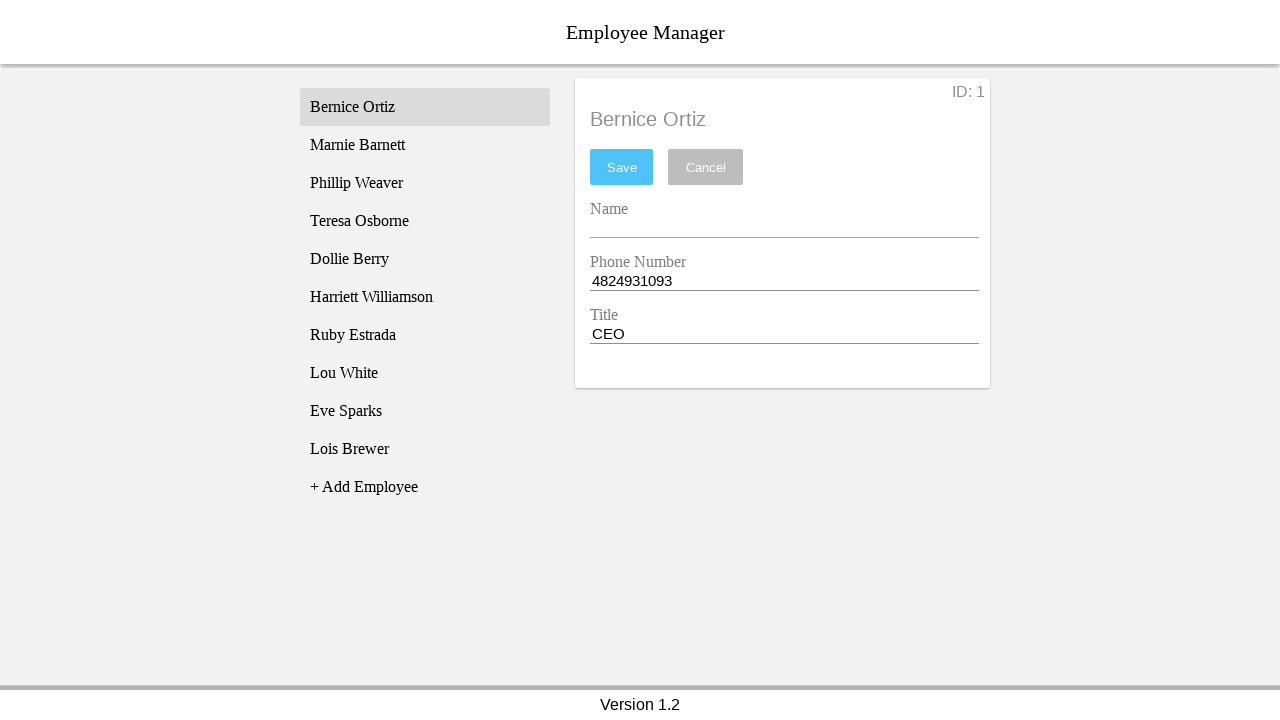

Pressed space in name field to trigger validation on [name='nameEntry']
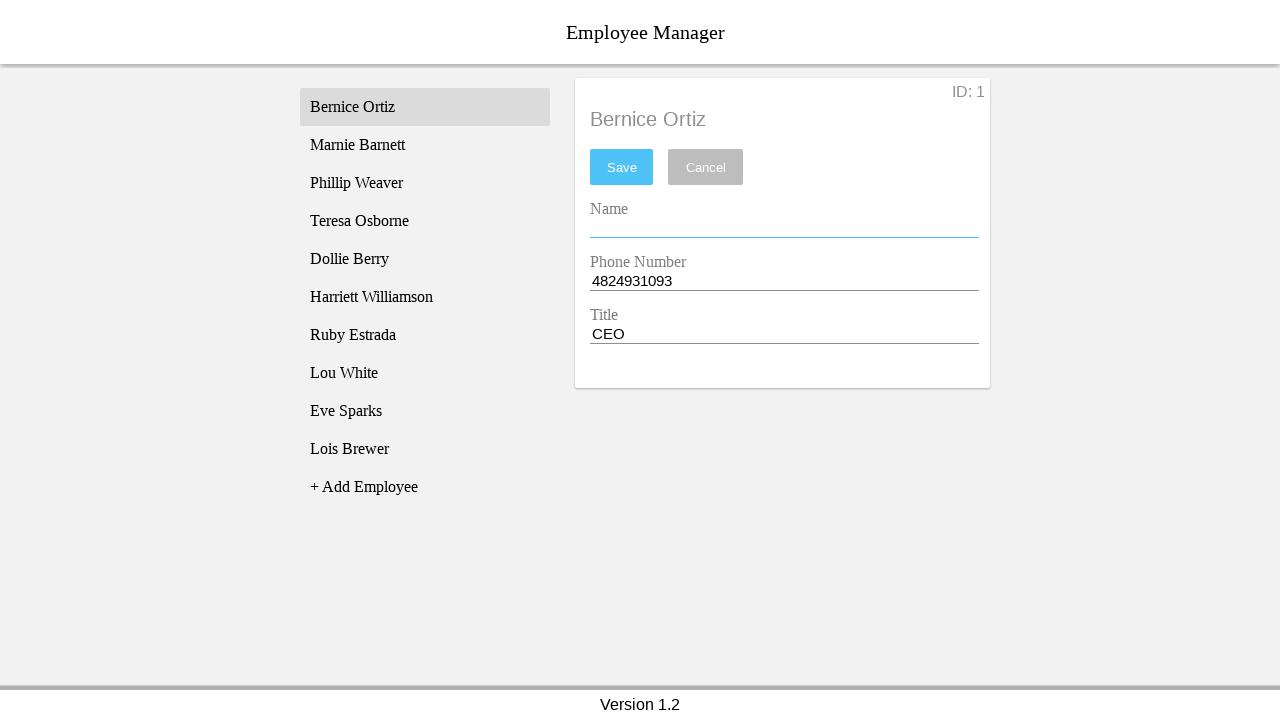

Pressed backspace to remove space from name field on [name='nameEntry']
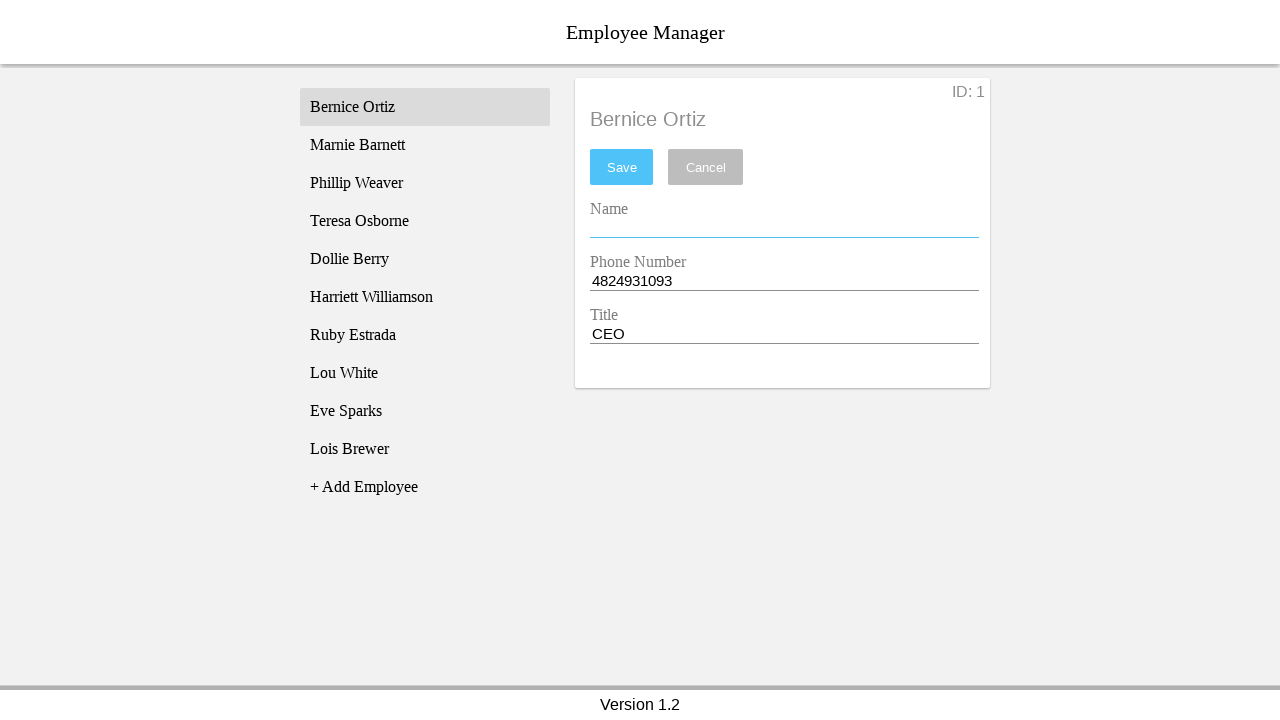

Clicked save button at (622, 167) on #saveBtn
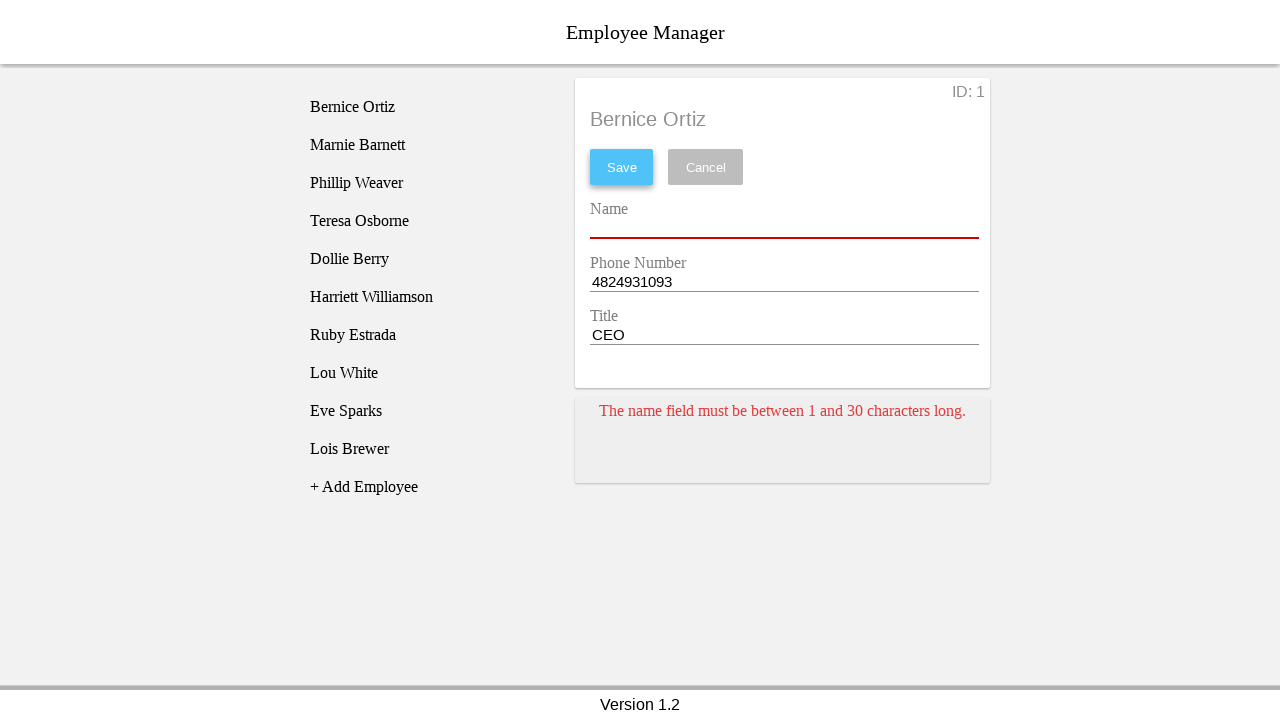

Error message card appeared for empty name field
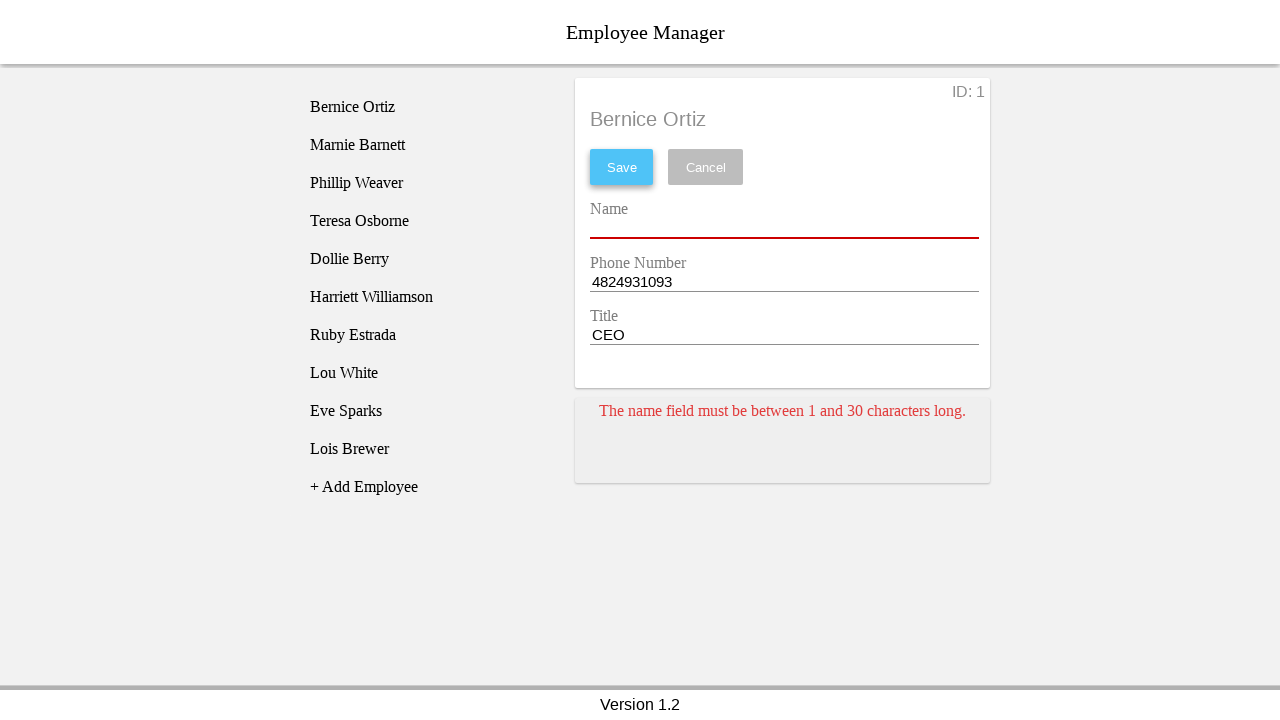

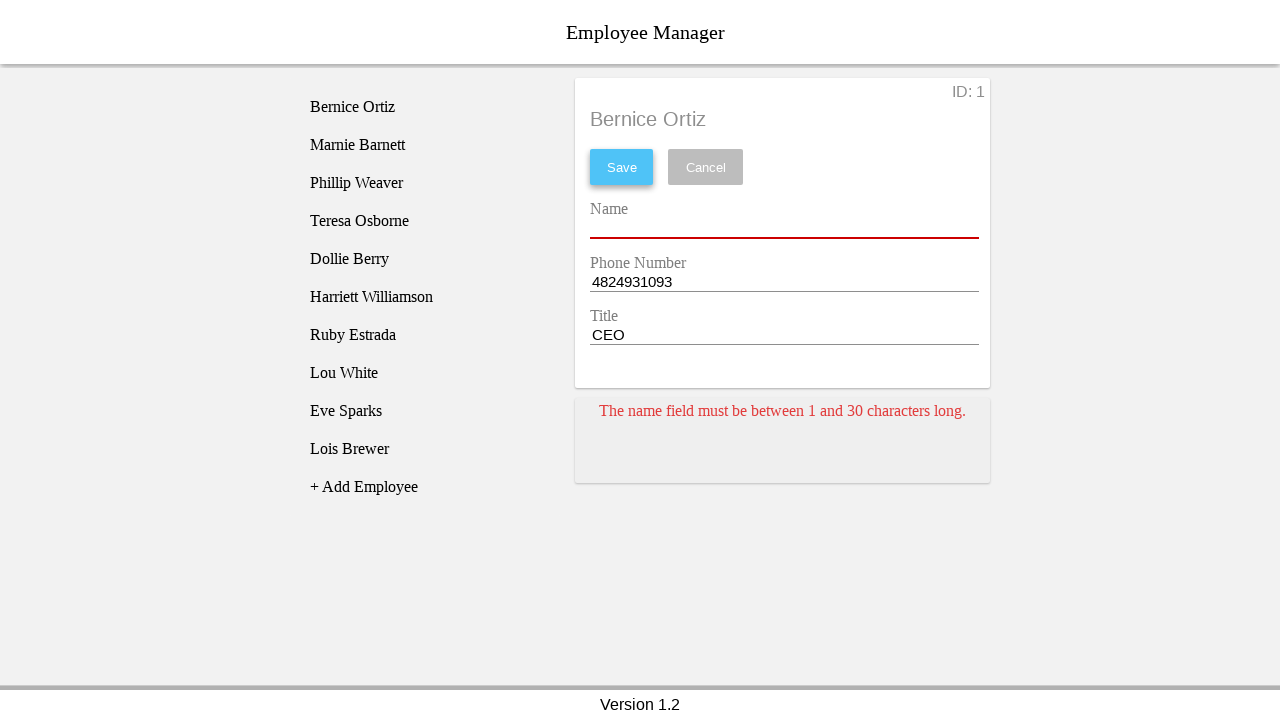